Opens search dialog, types a search query, and verifies the input value appears

Starting URL: https://webdriver.io/

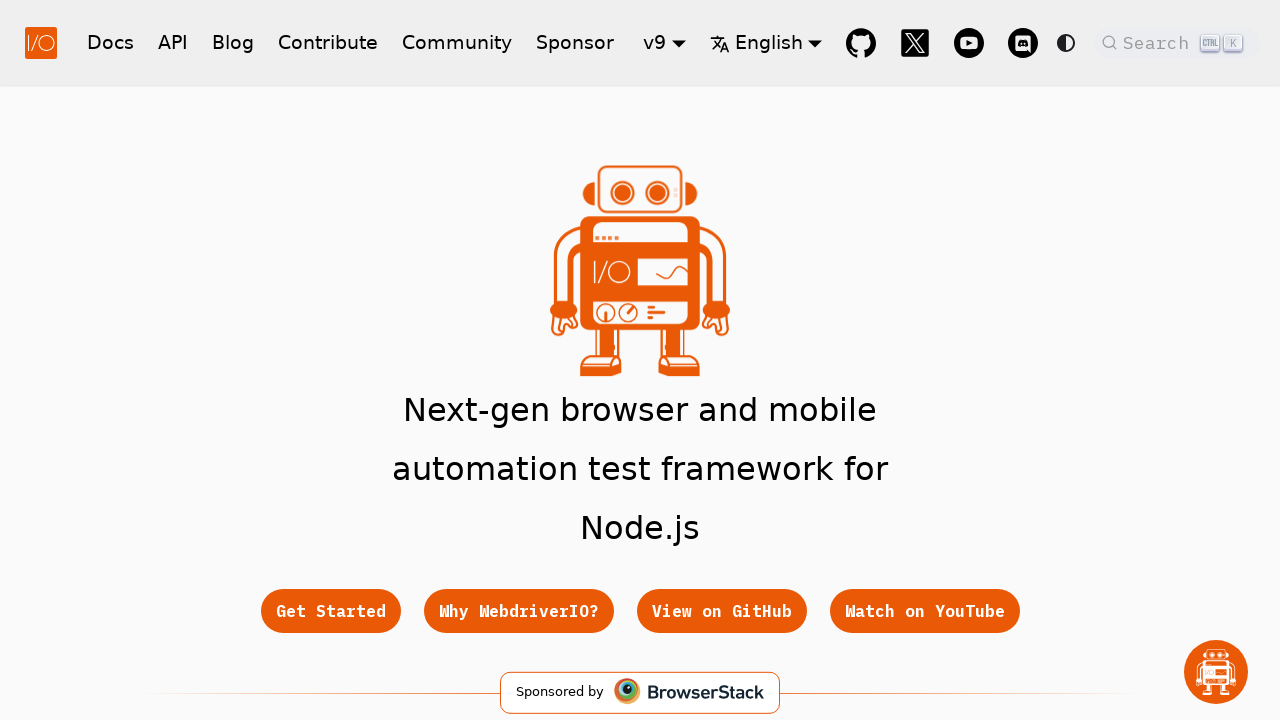

Waited for hero title to be displayed
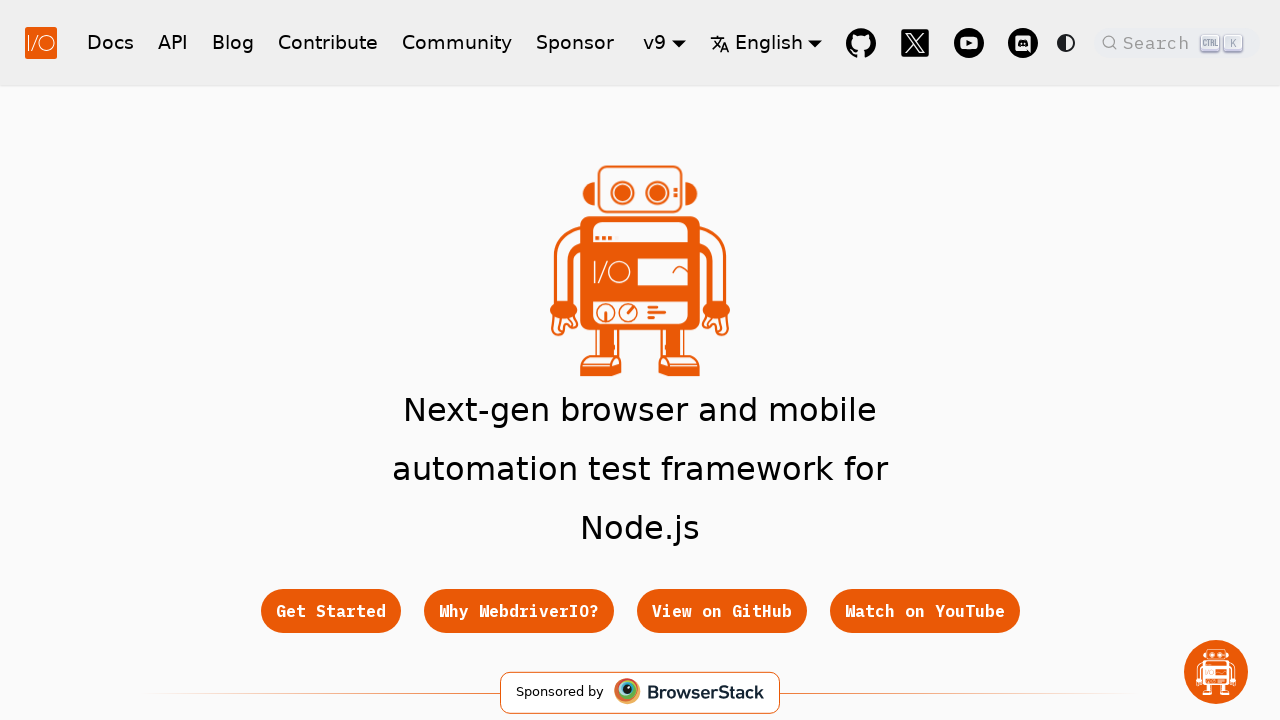

Clicked search button to open search dialog at (1177, 42) on .DocSearch
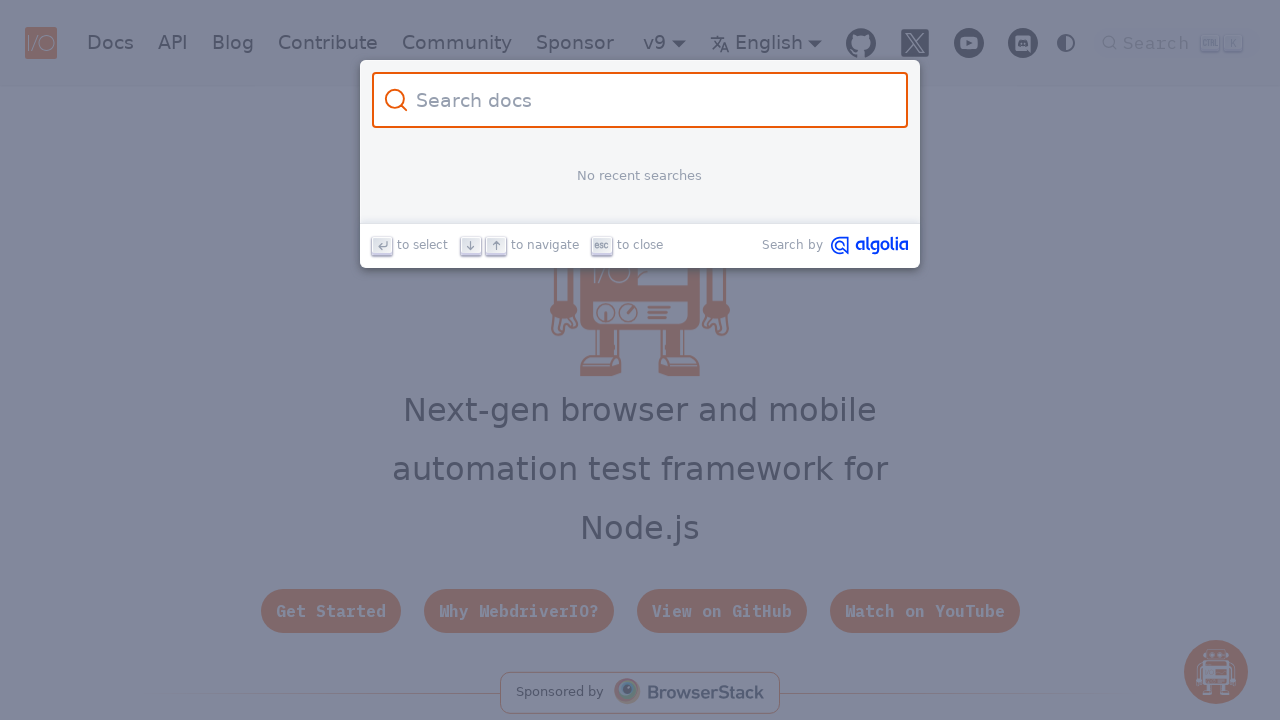

Search form appeared
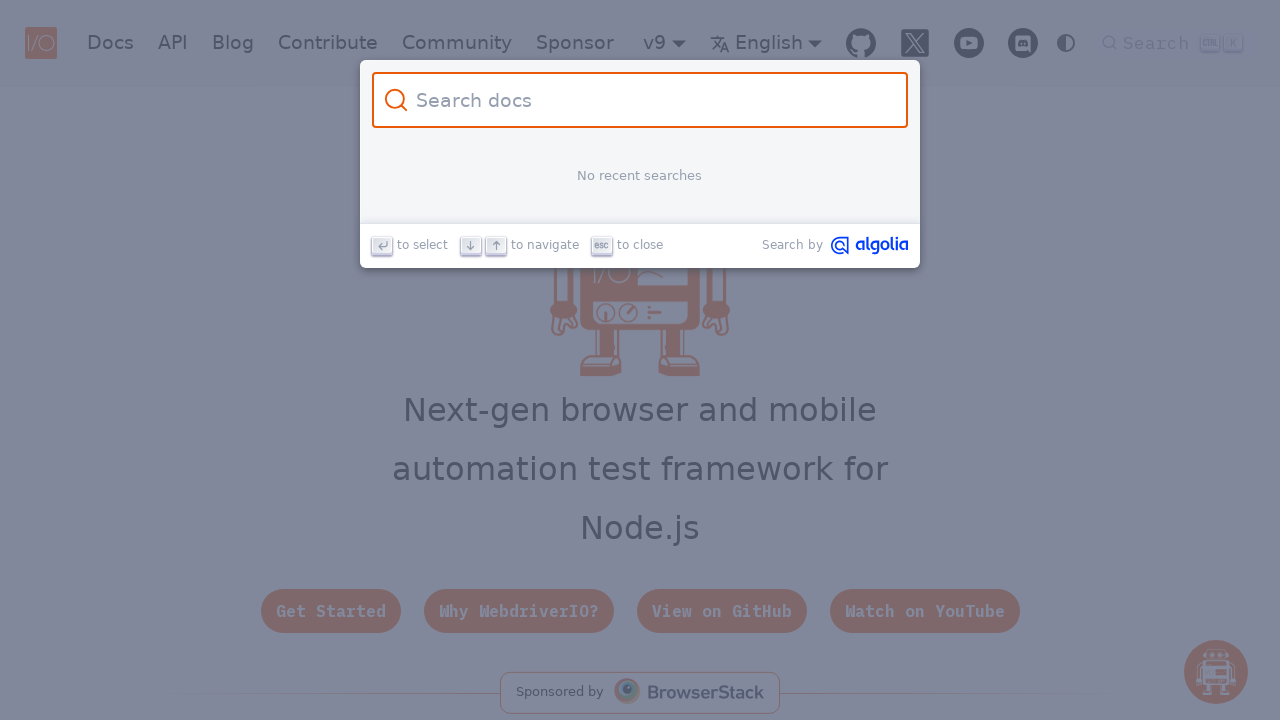

Filled search input with 'specfileretries' on .DocSearch-Input
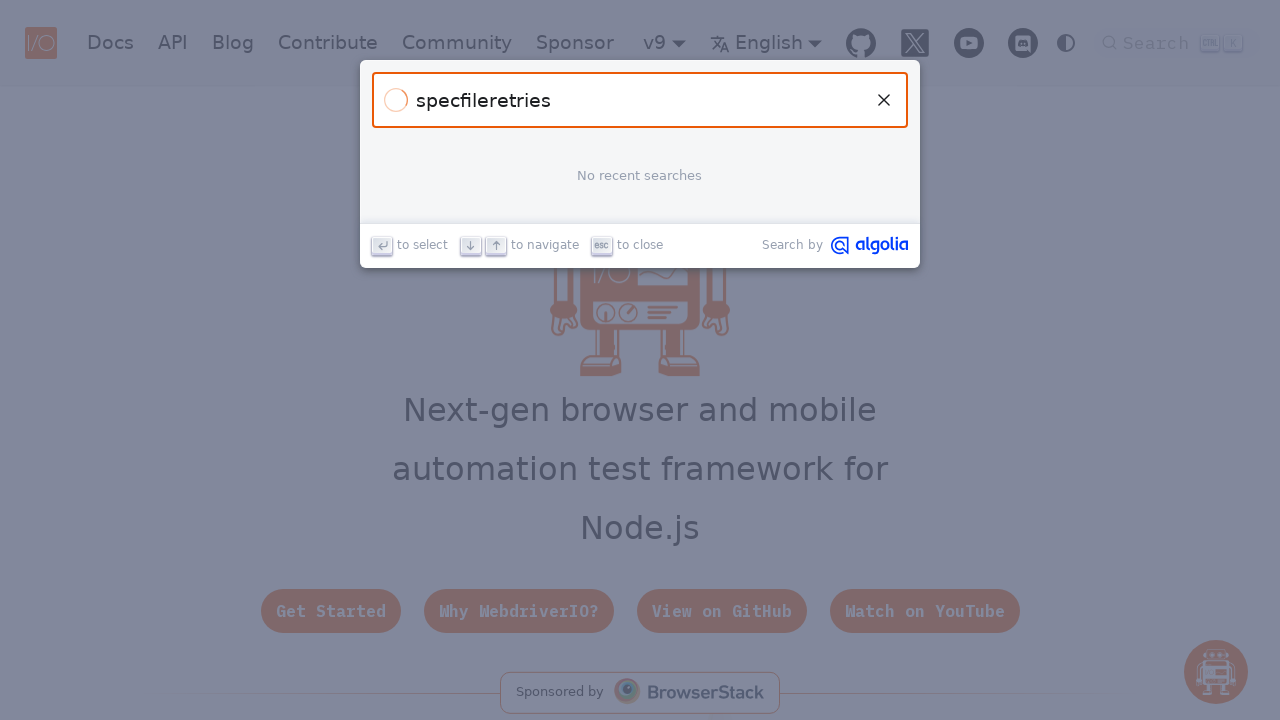

Search results dropdown appeared
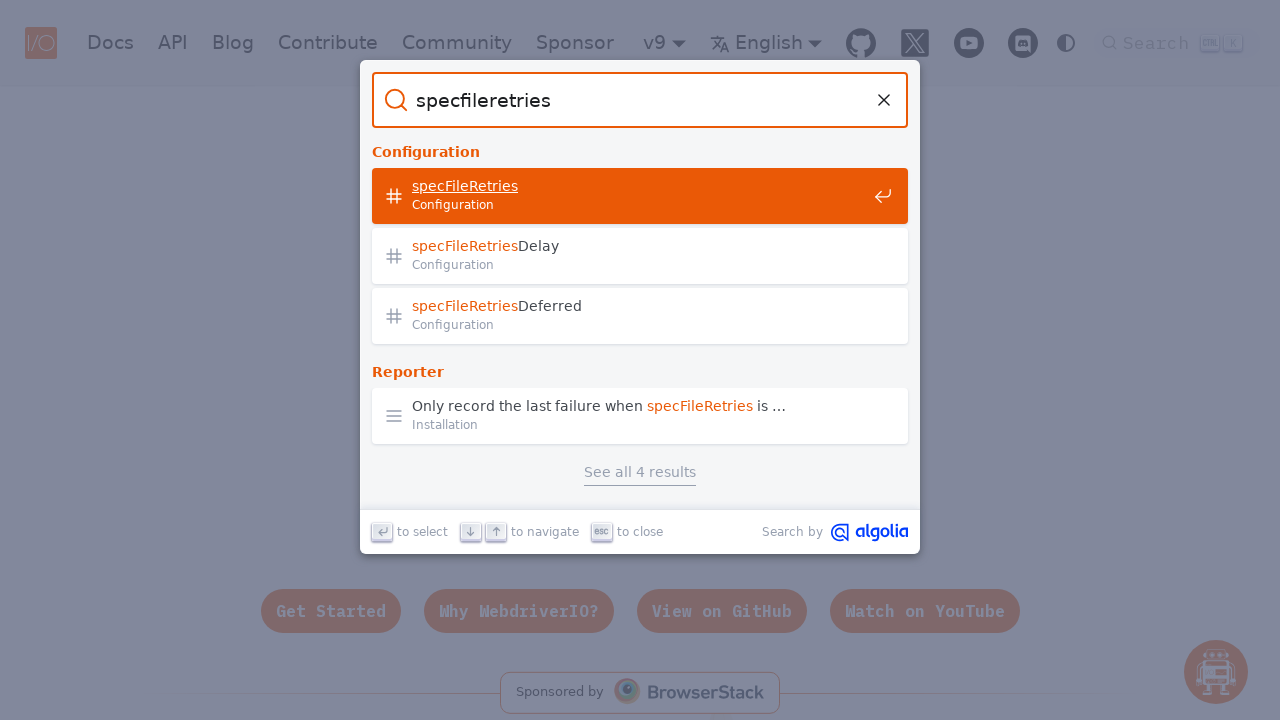

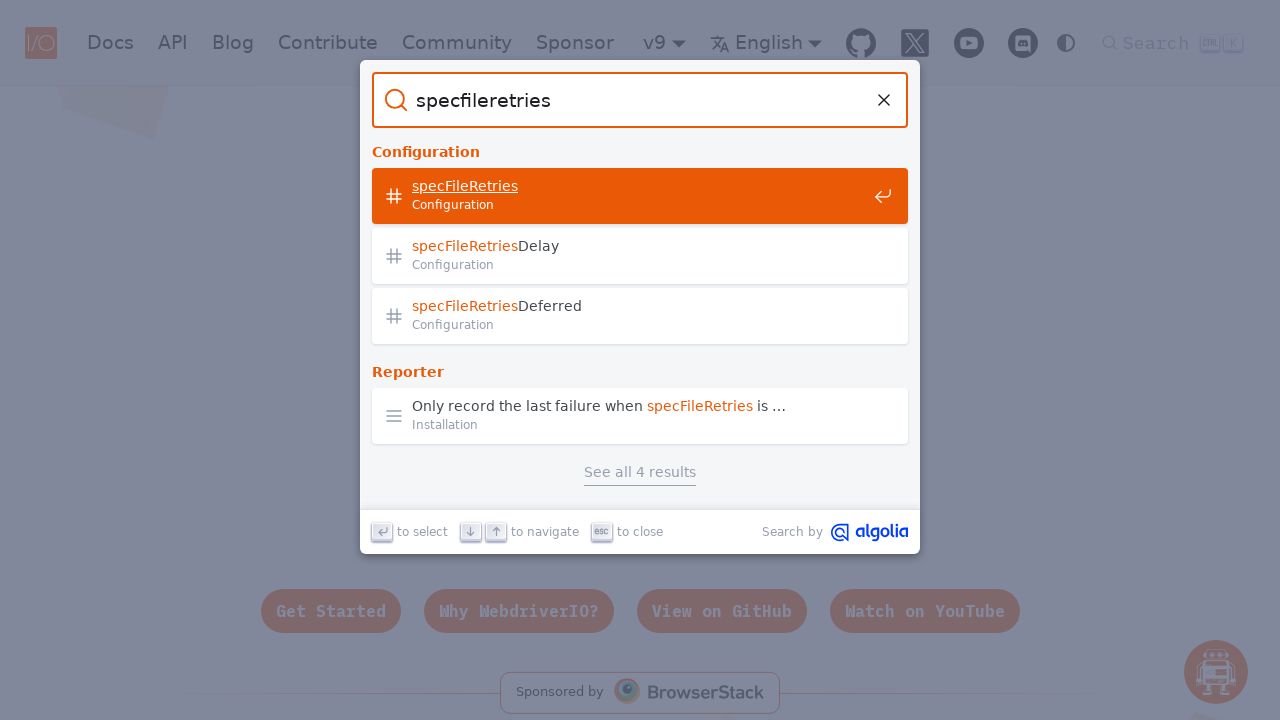